Tests text box form navigation and form submission with all address fields

Starting URL: https://demoqa.com/

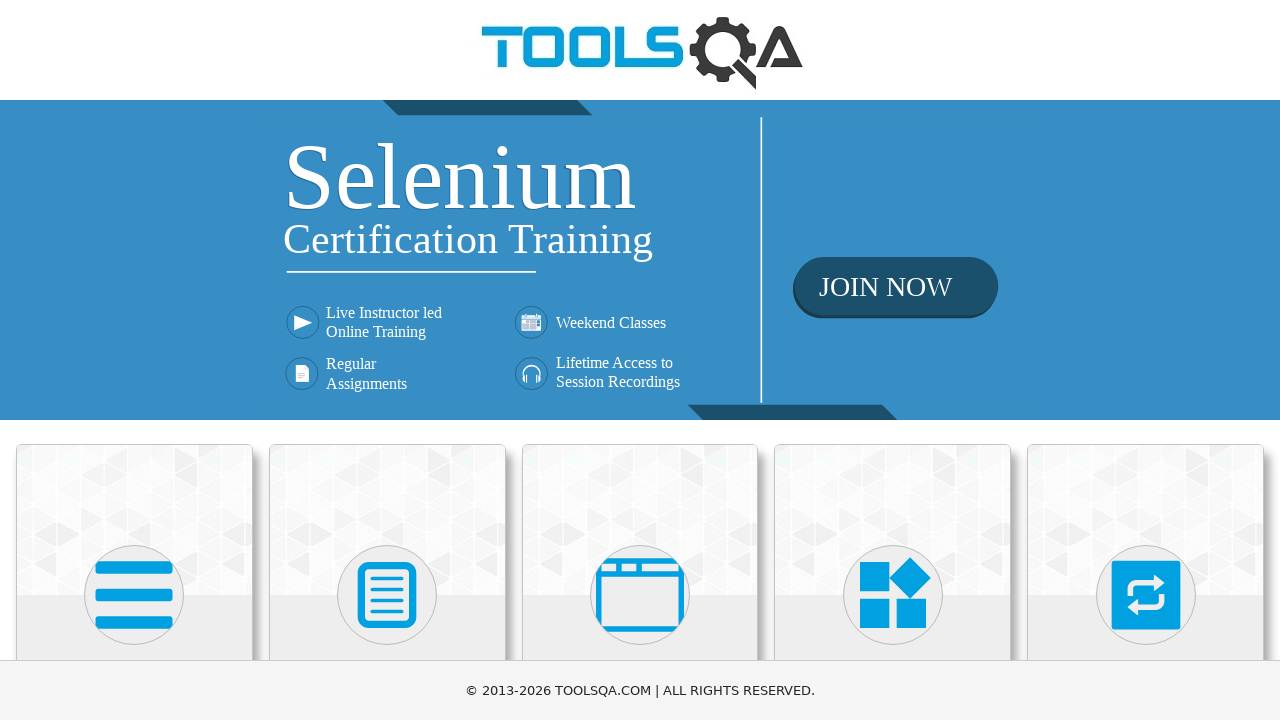

Clicked Elements header at (134, 360) on xpath=//h5[1]
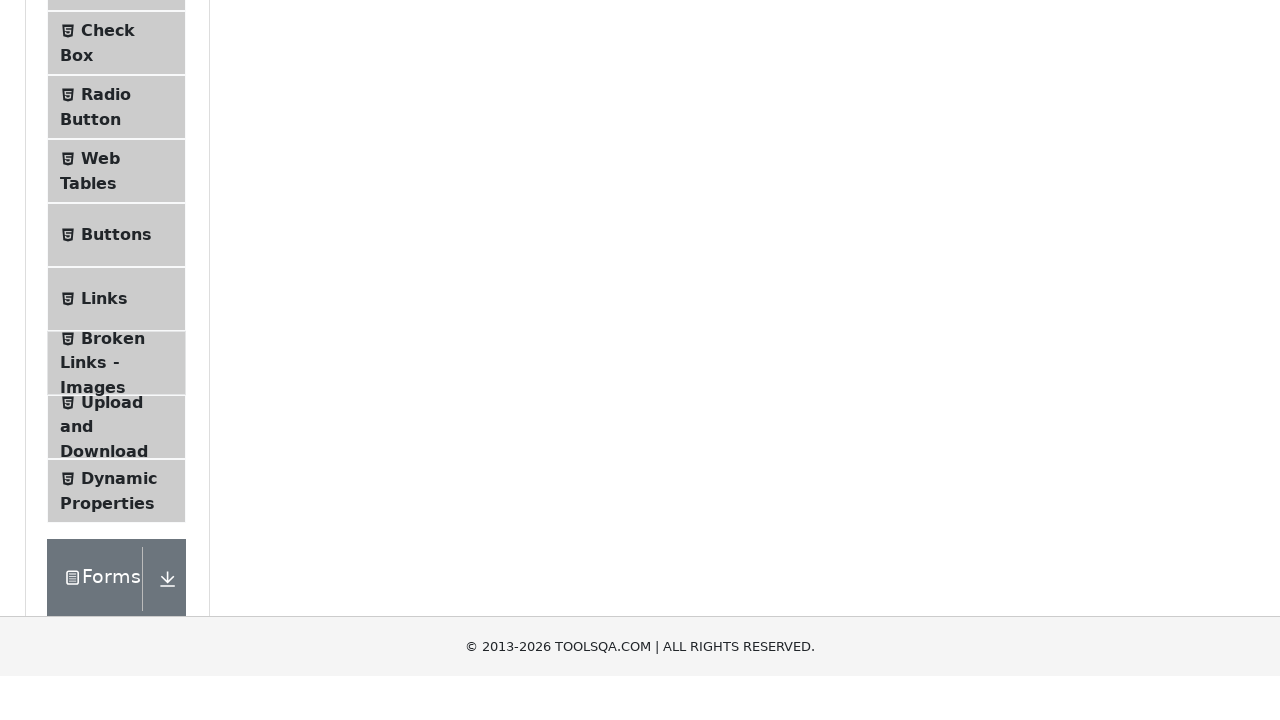

Clicked Text Box menu item at (119, 261) on xpath=//span[text()='Text Box']
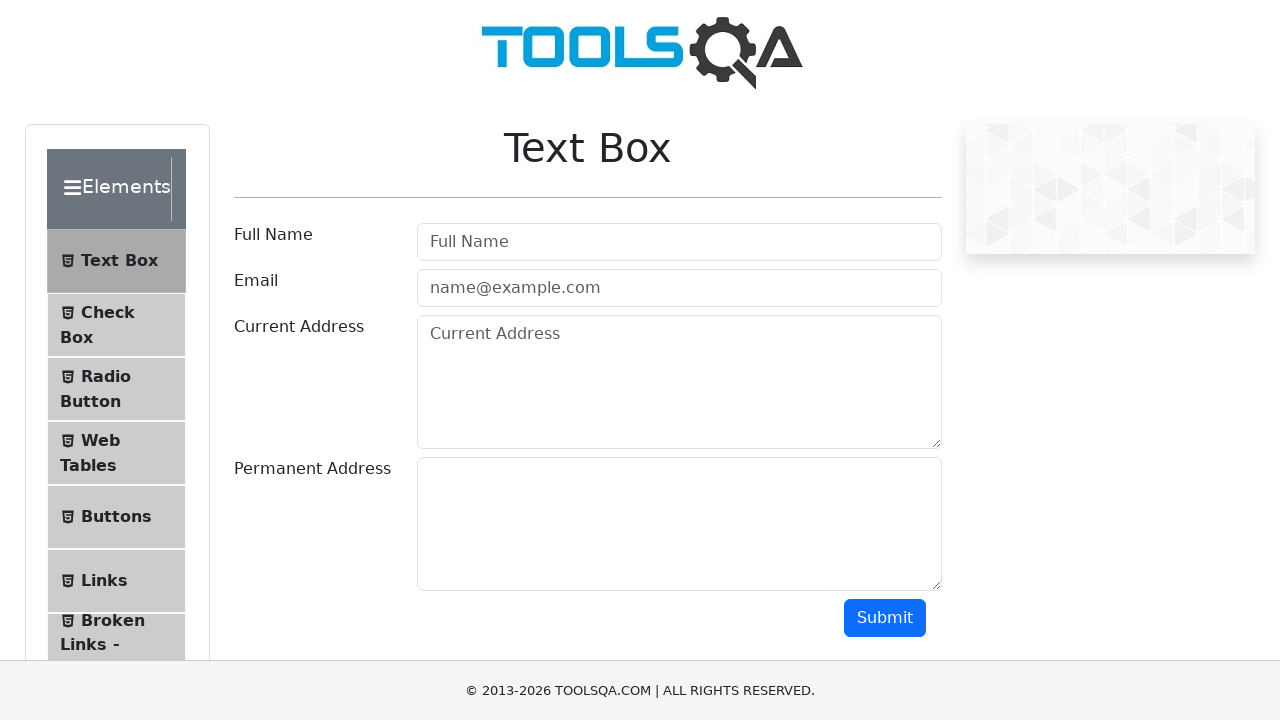

Filled Full Name field with 'Nat' on input[placeholder='Full Name']
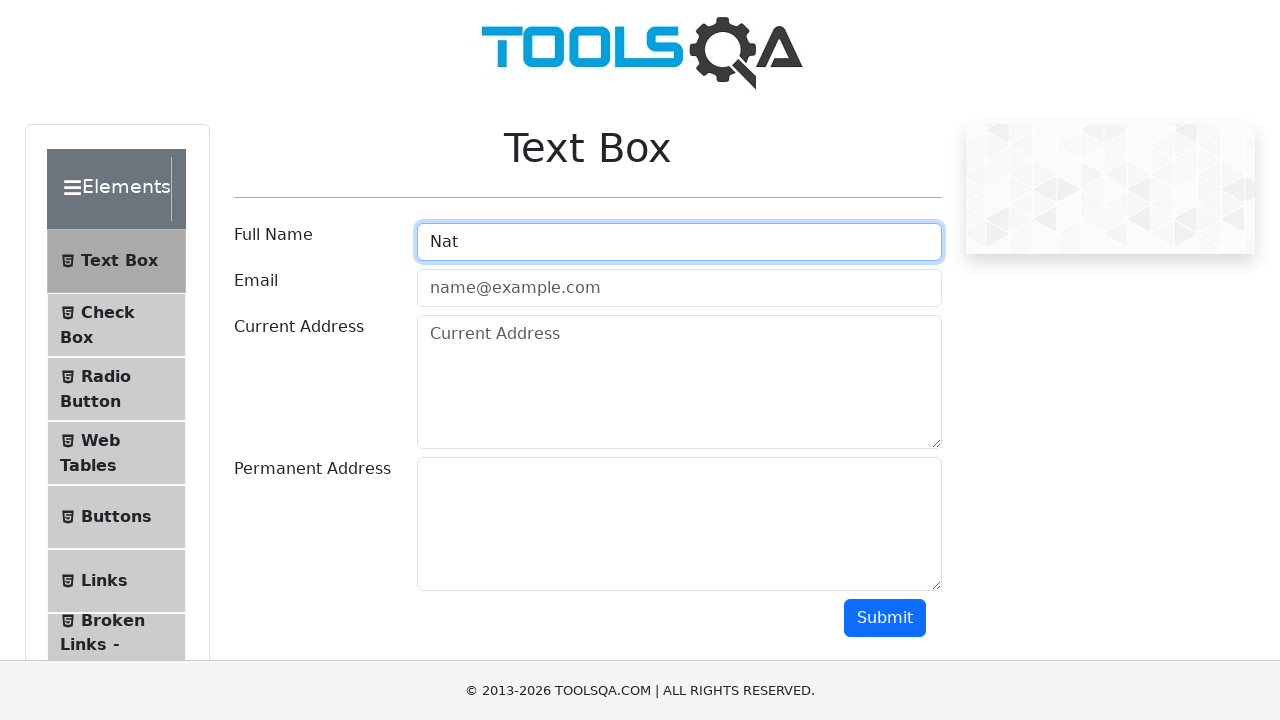

Filled Email field with 'new@new.new' on #userEmail
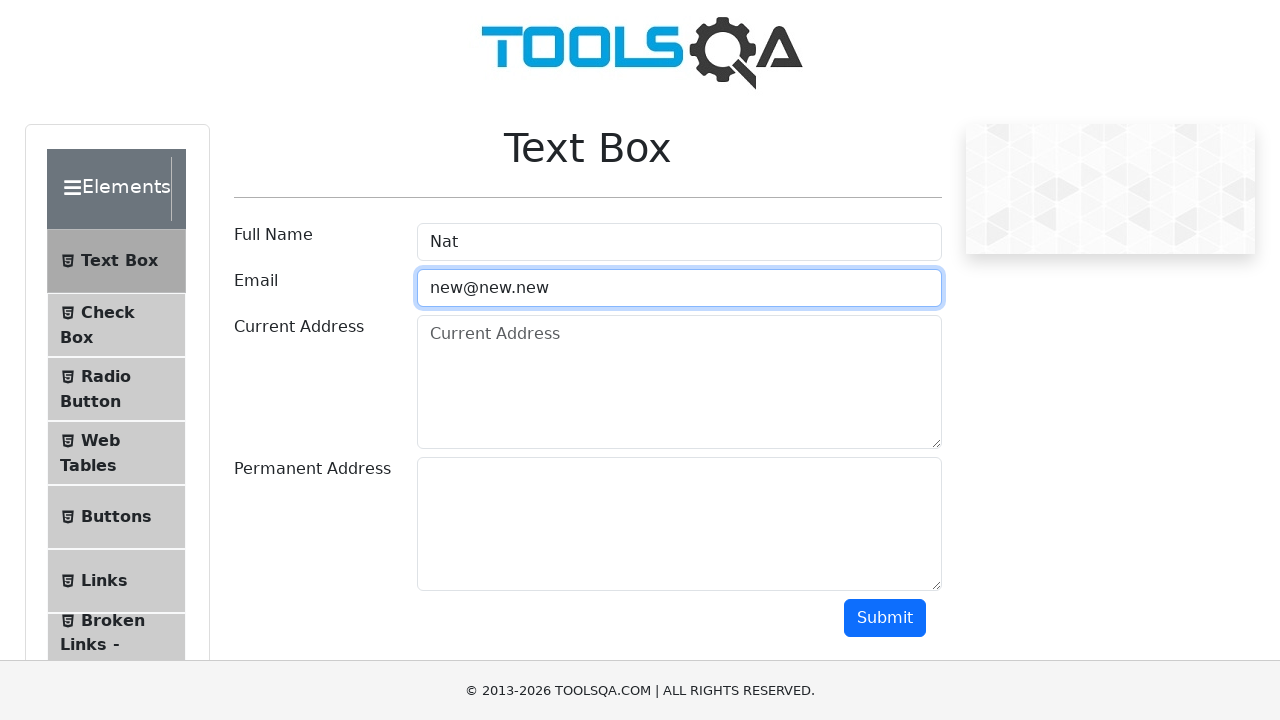

Filled Current Address field with 'USA' on #currentAddress
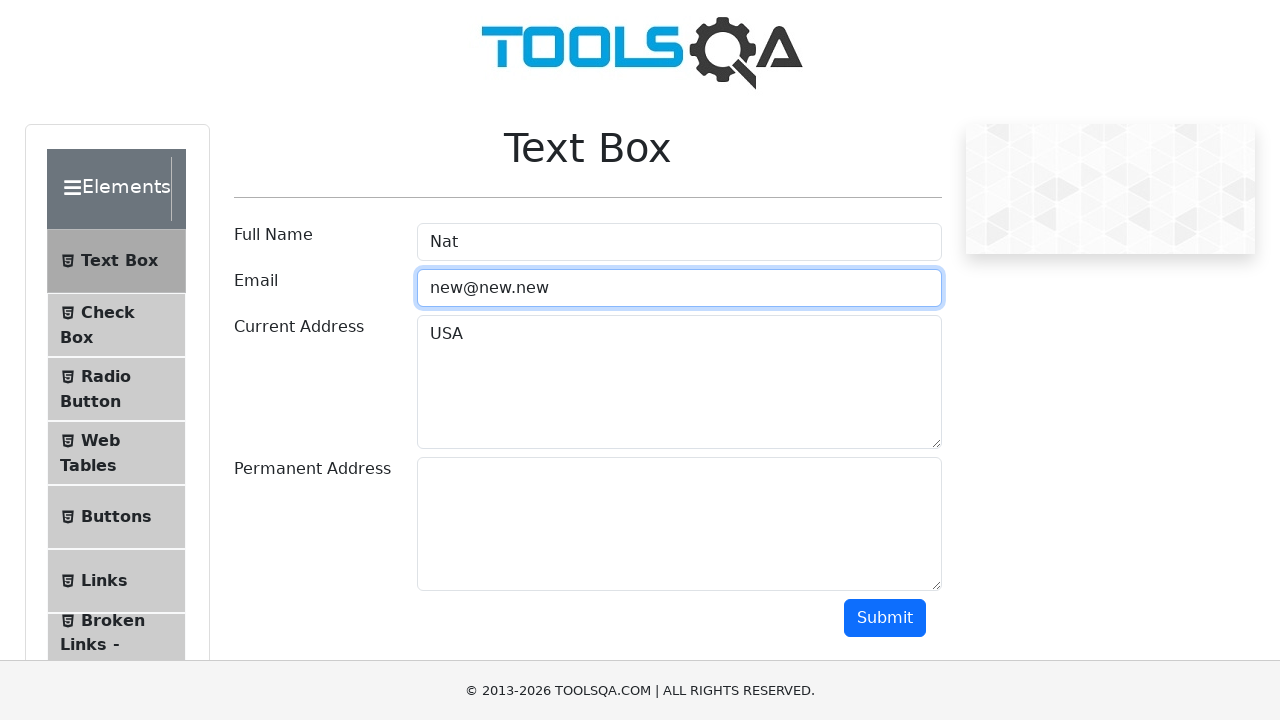

Filled Permanent Address field with 'NY' on #permanentAddress
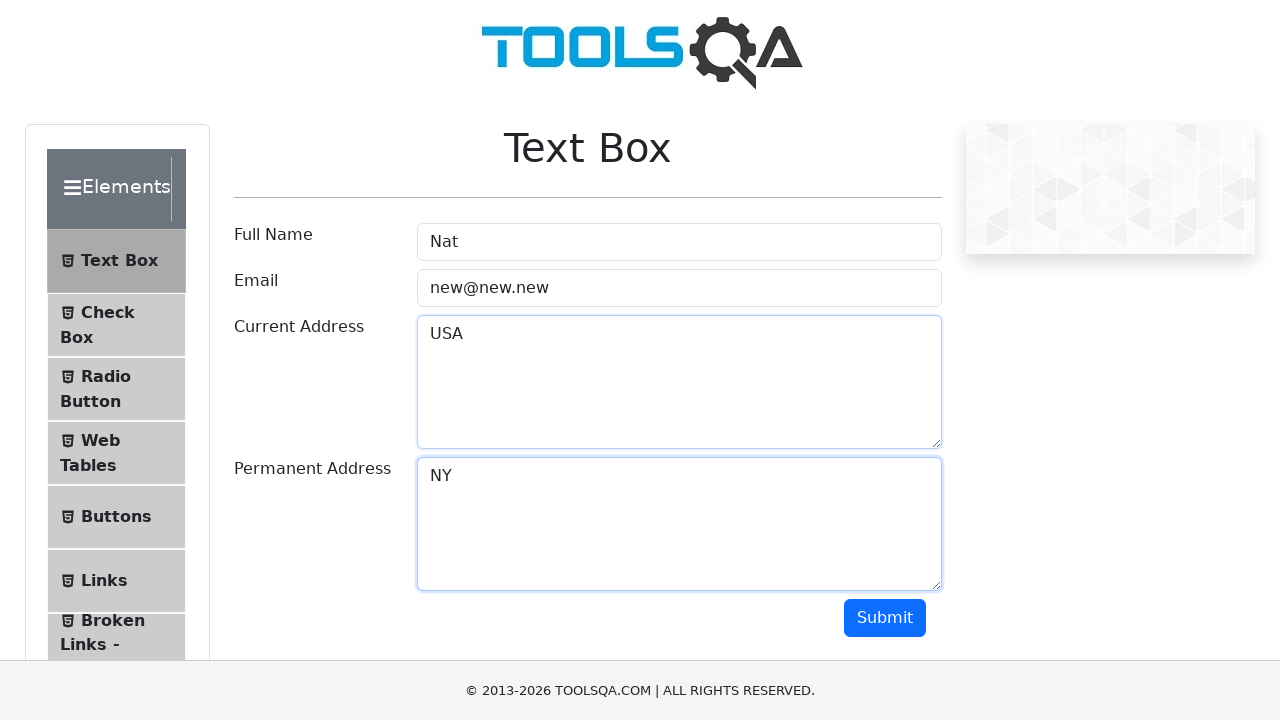

Clicked submit button to submit form at (885, 618) on #submit
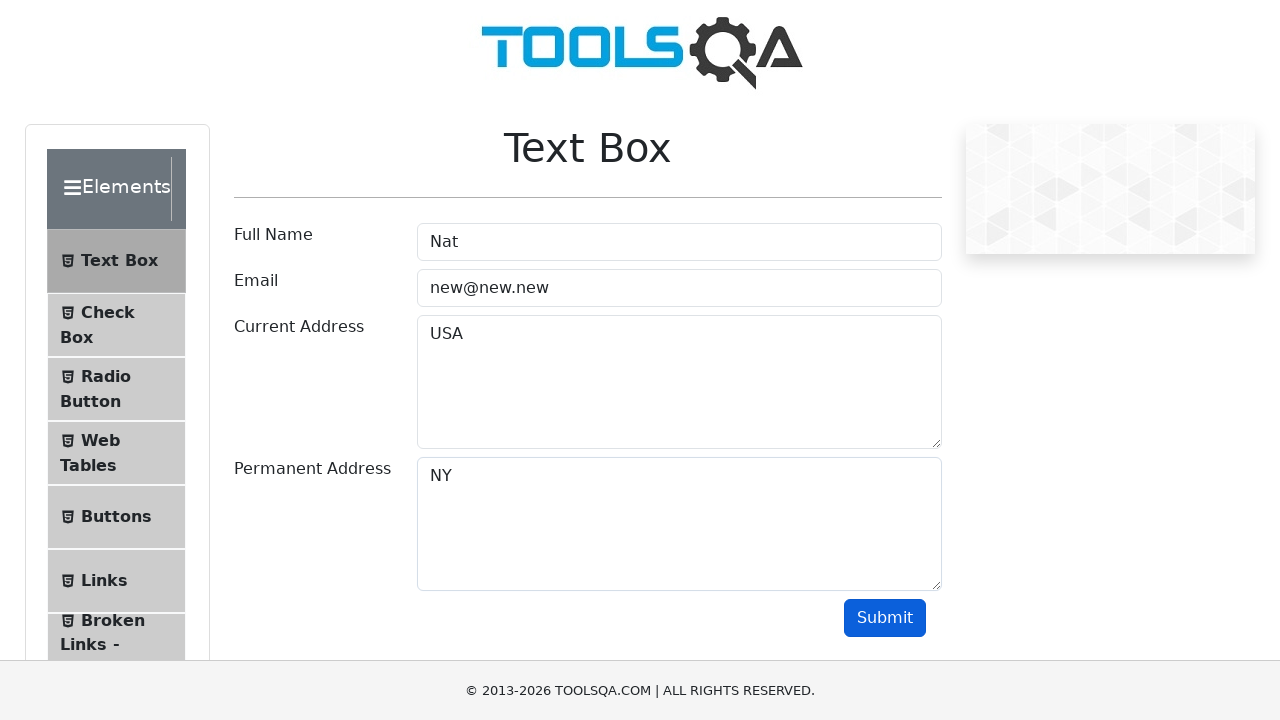

Form submission completed and output displayed
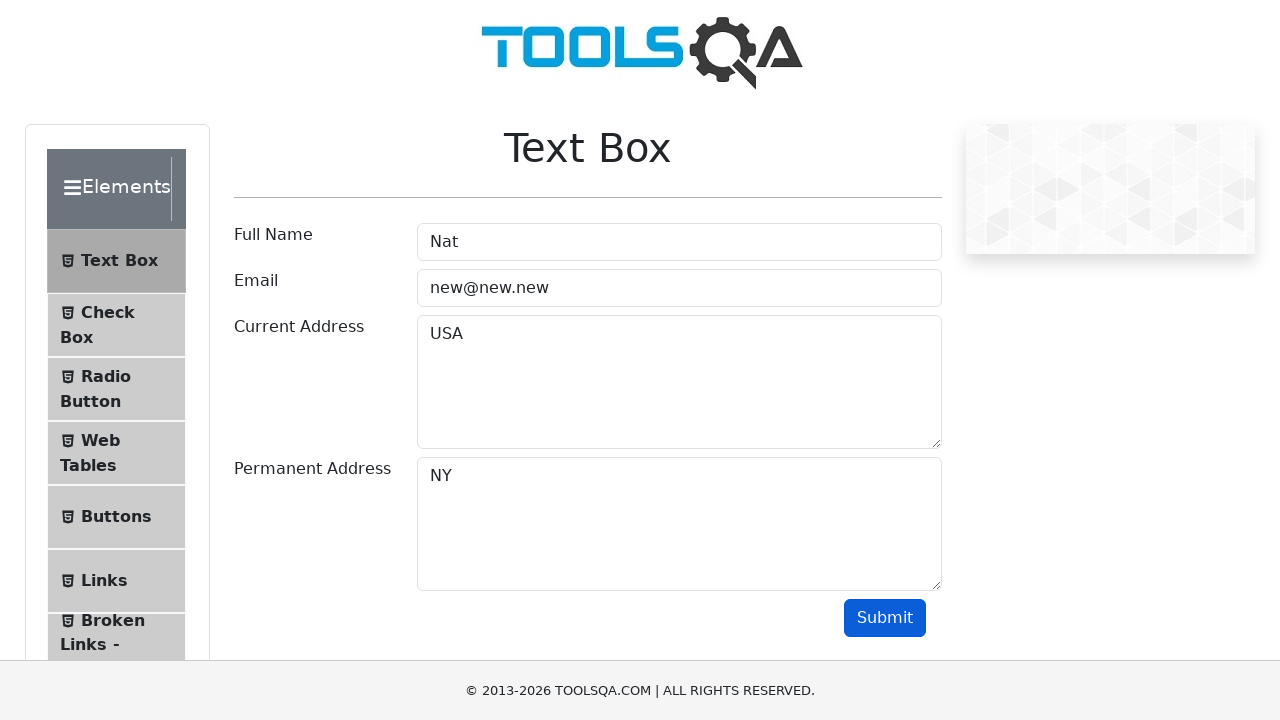

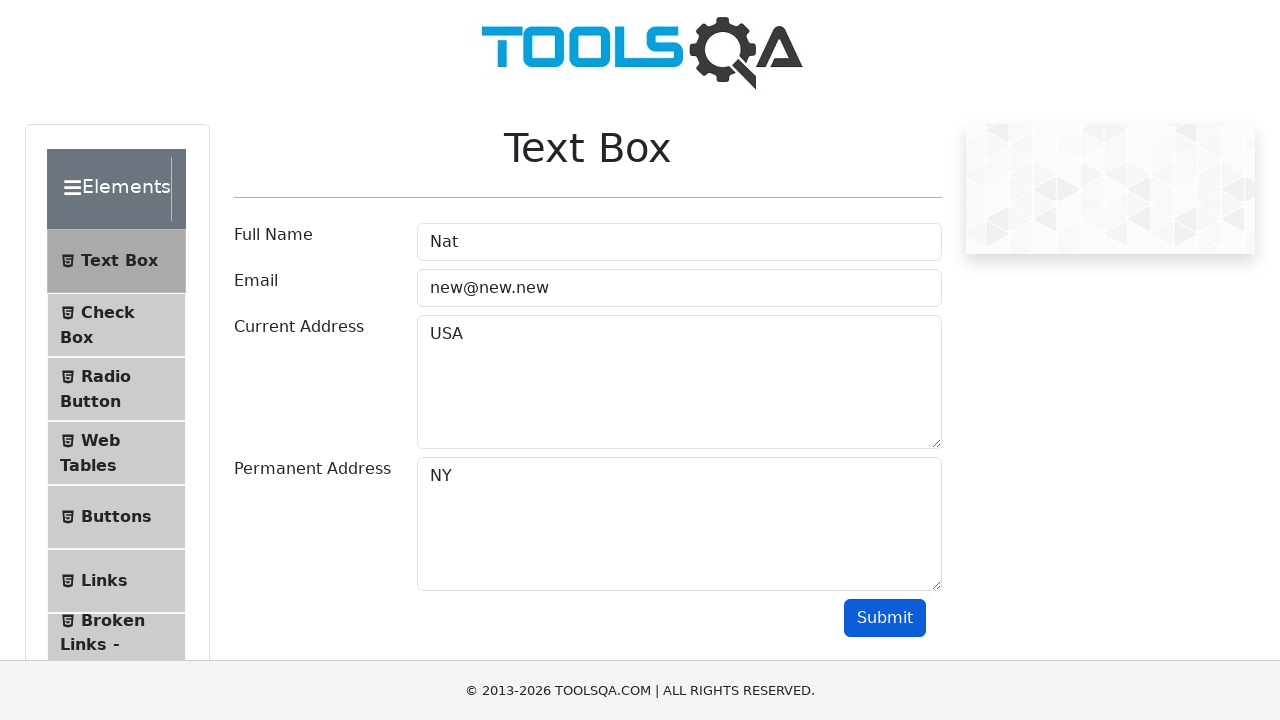